Navigates to SpiceJet airline website and clicks on the departure date dropdown to open the calendar picker for selecting travel dates.

Starting URL: https://www.spicejet.com/

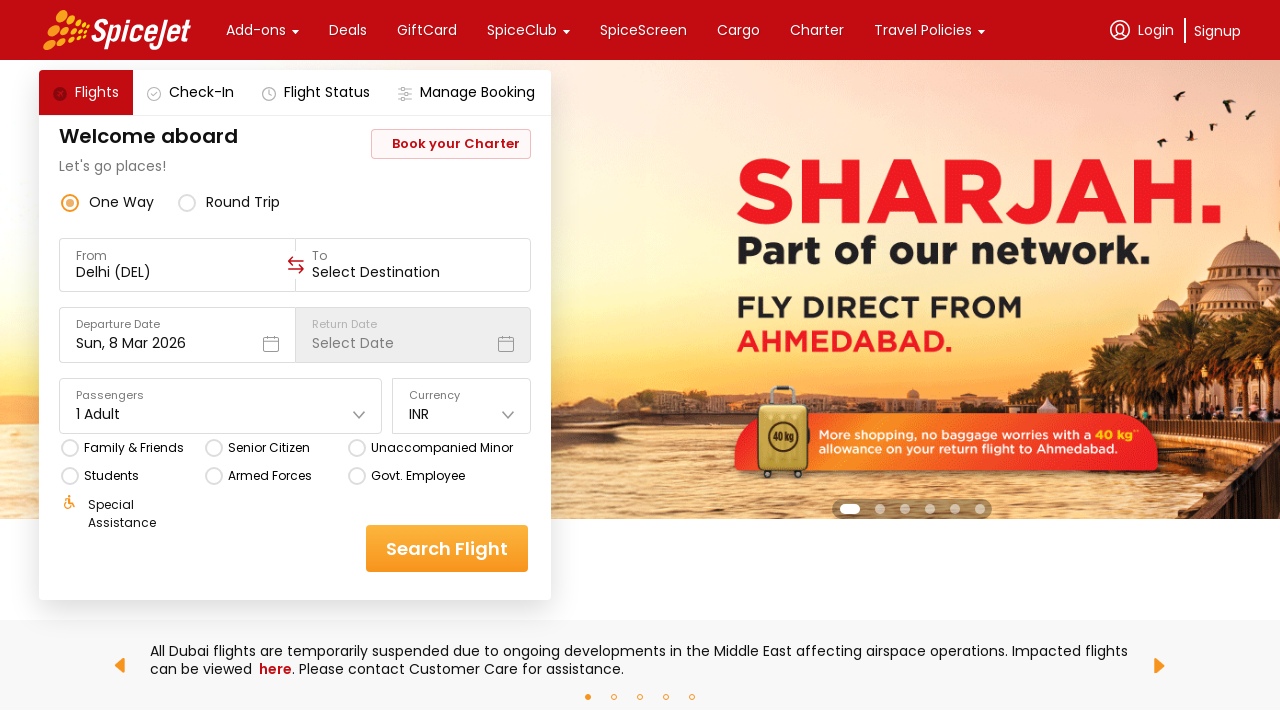

Navigated to SpiceJet airline website
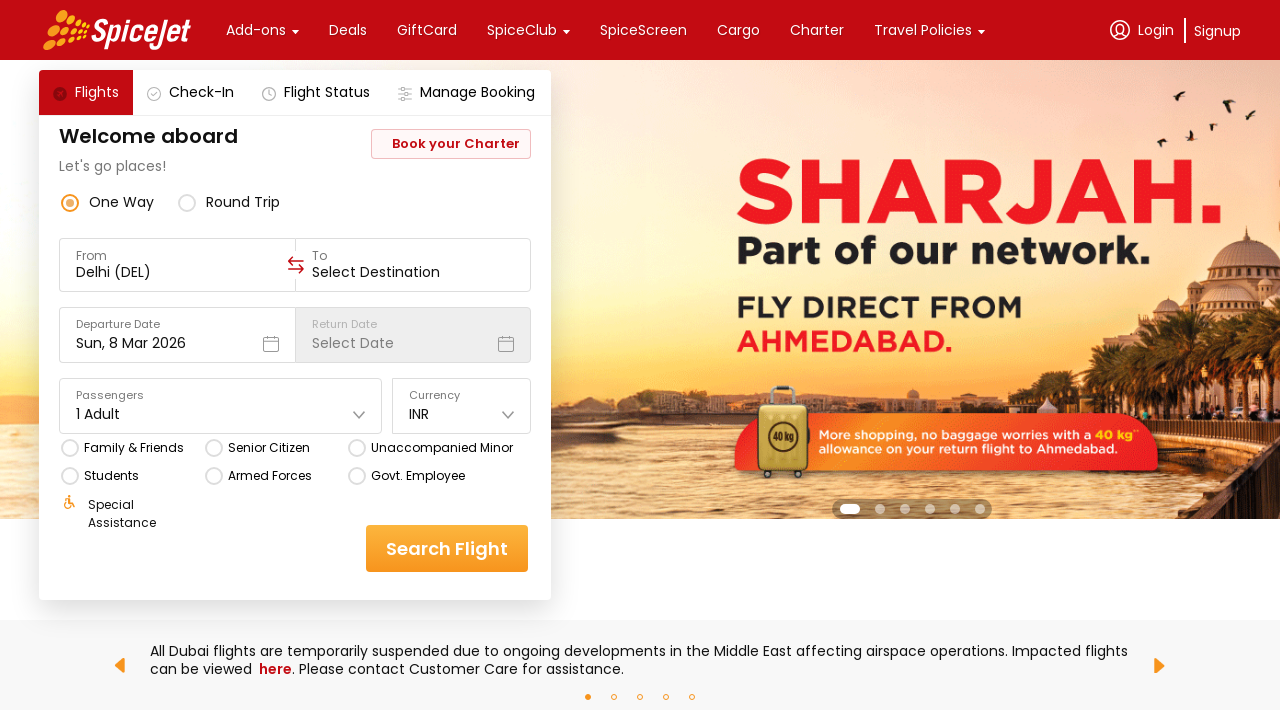

Clicked on the departure date dropdown to open the calendar picker at (177, 335) on div[data-testid='departure-date-dropdown-label-test-id']
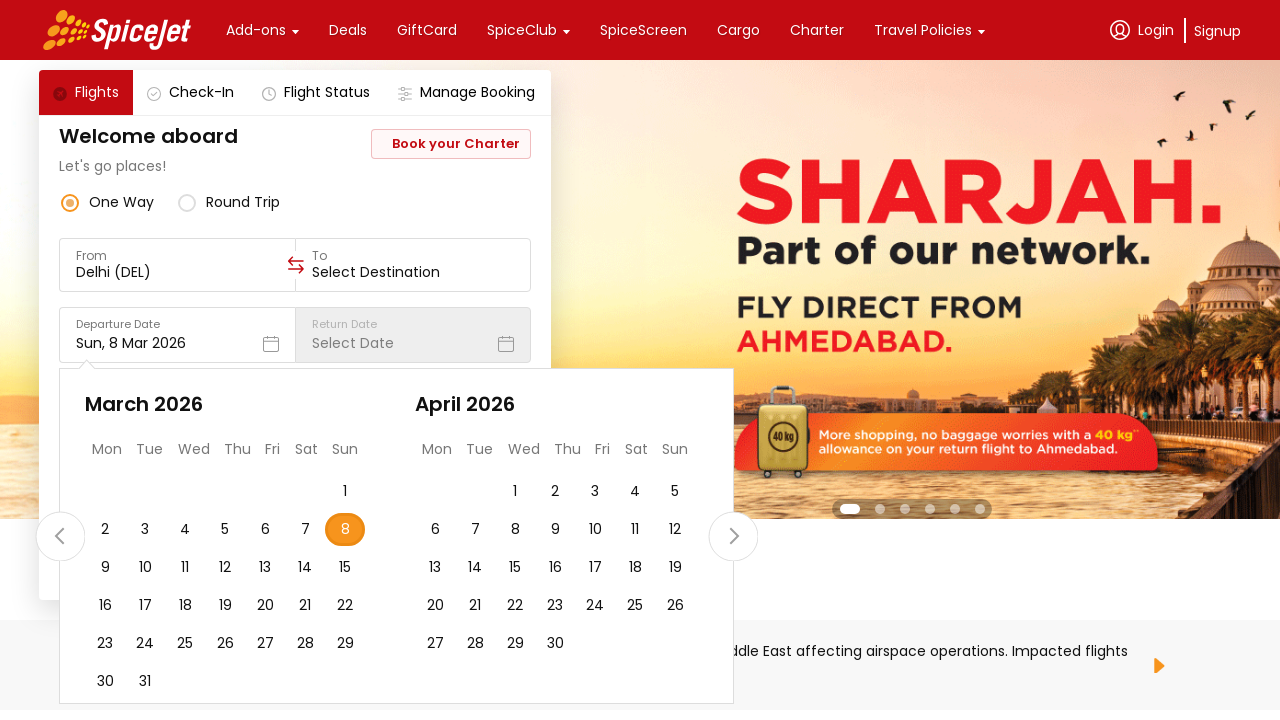

Waited for calendar to be visible
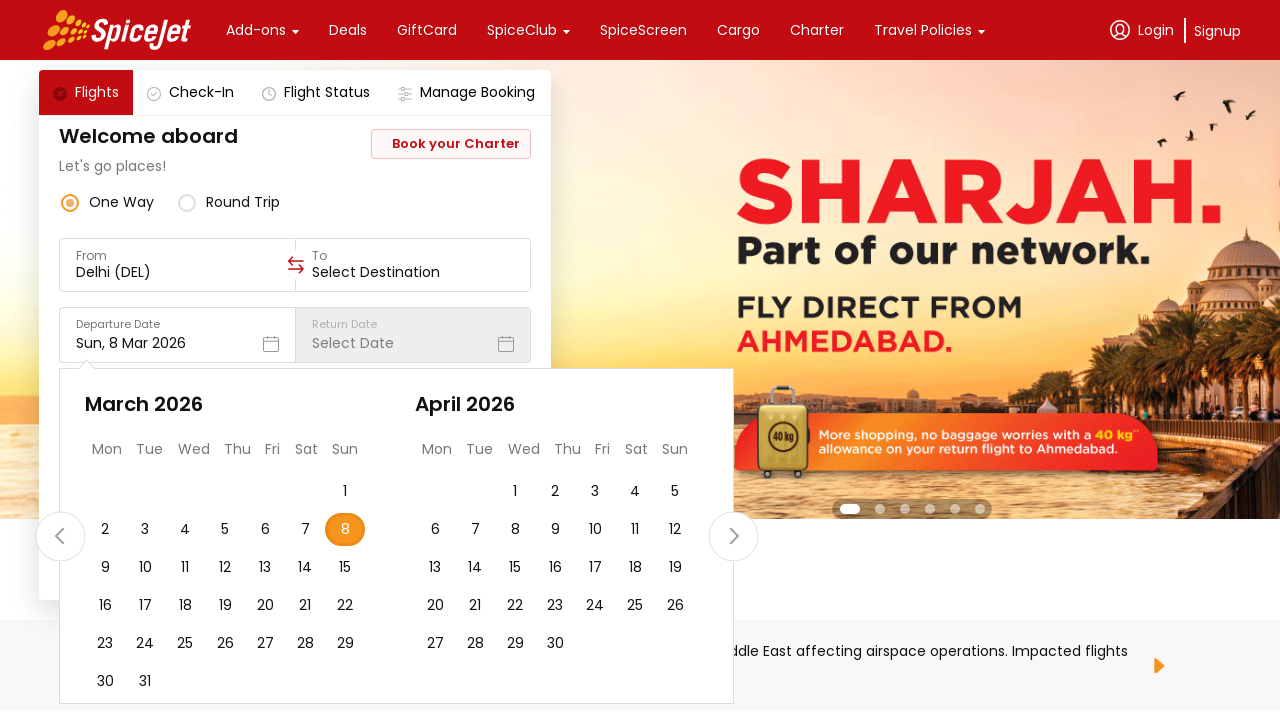

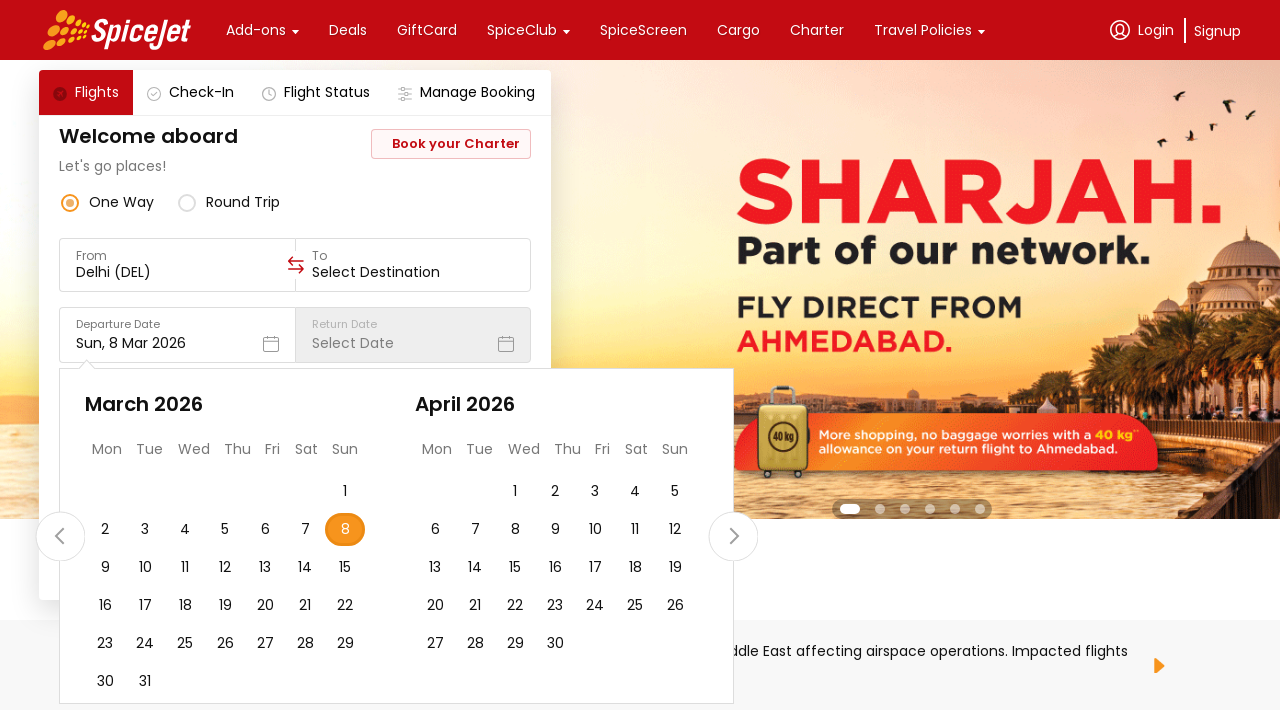